Tests radio button elements by verifying default states and selecting the other option.

Starting URL: https://bonigarcia.dev/selenium-webdriver-java/web-form.html

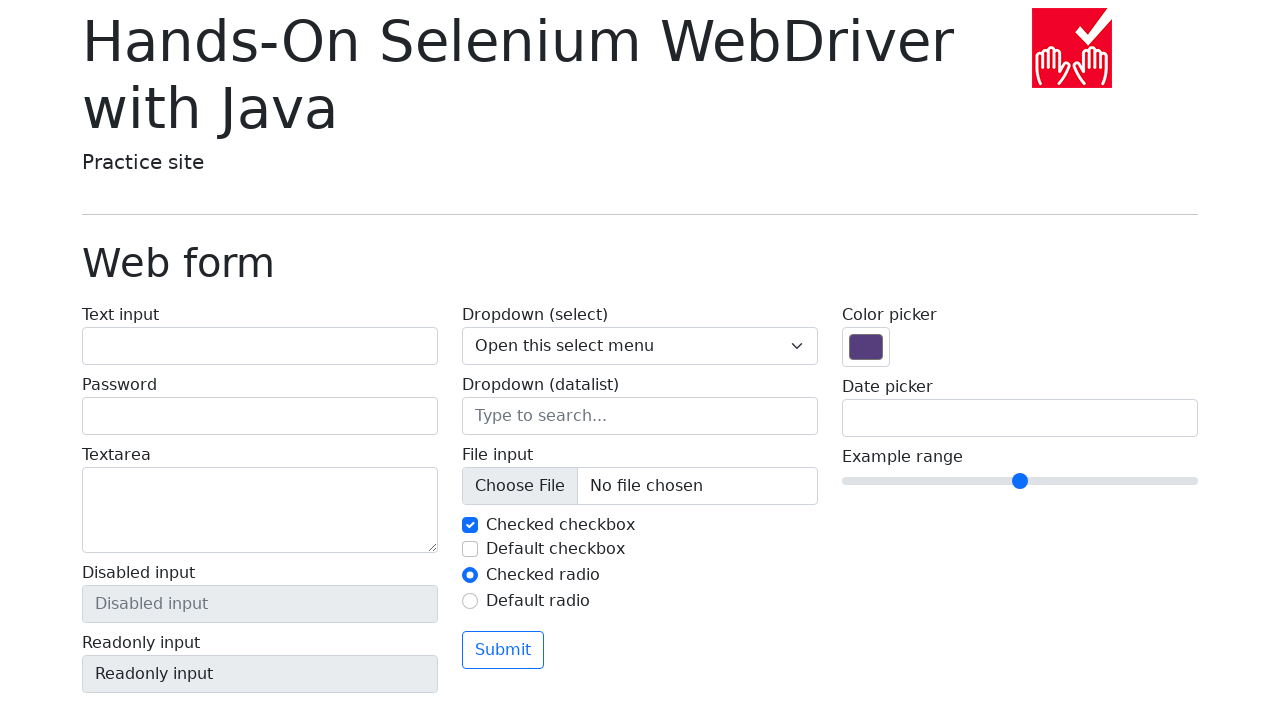

Located the first radio button (my-radio-1)
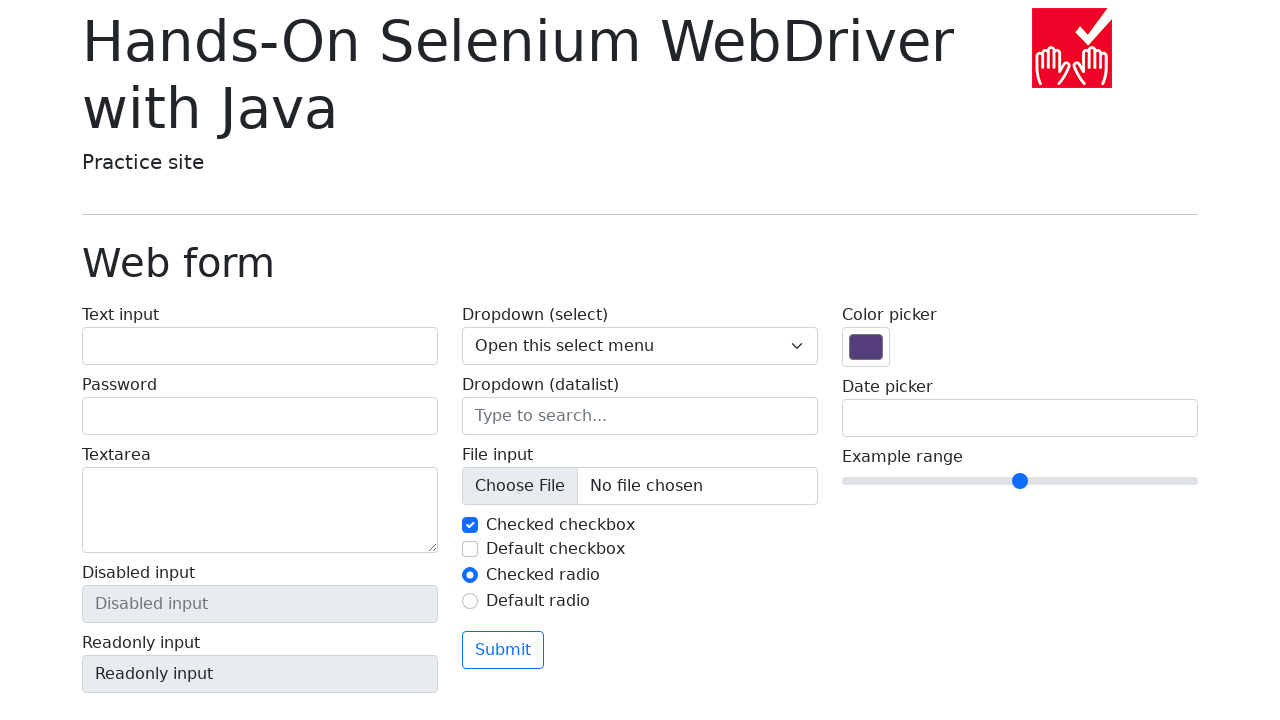

Located the second radio button (my-radio-2)
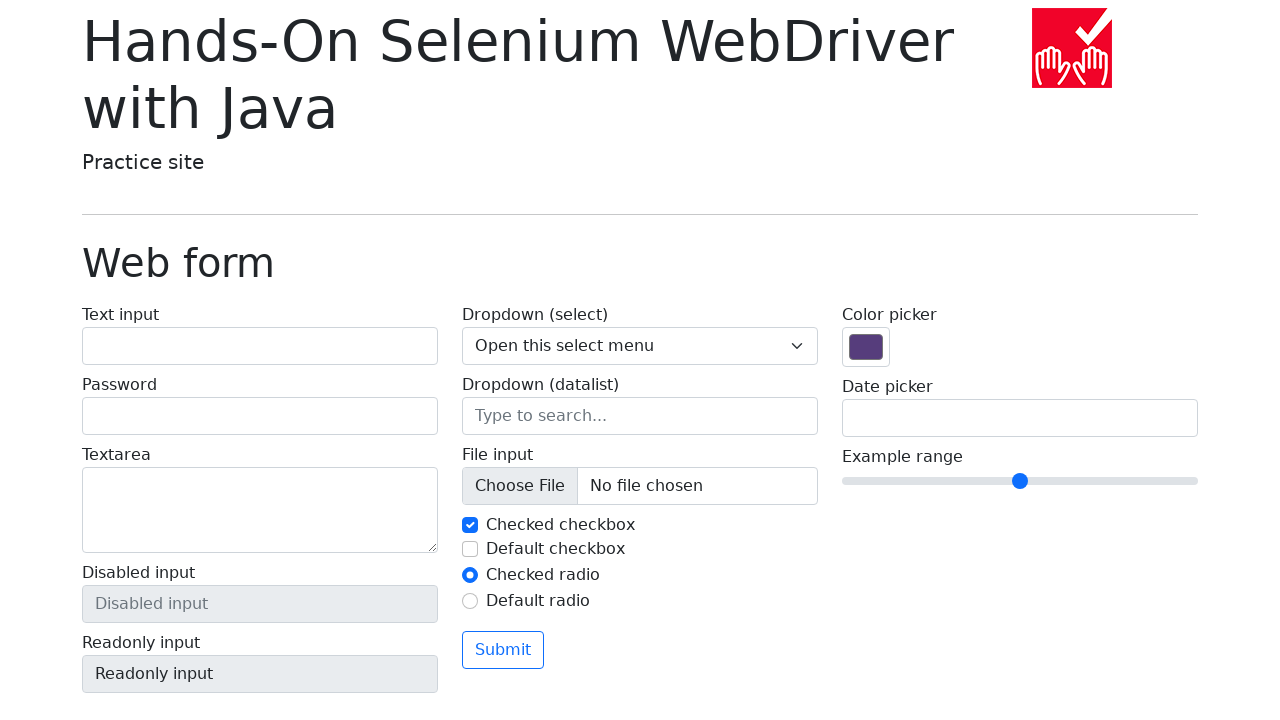

Verified first radio button is checked by default
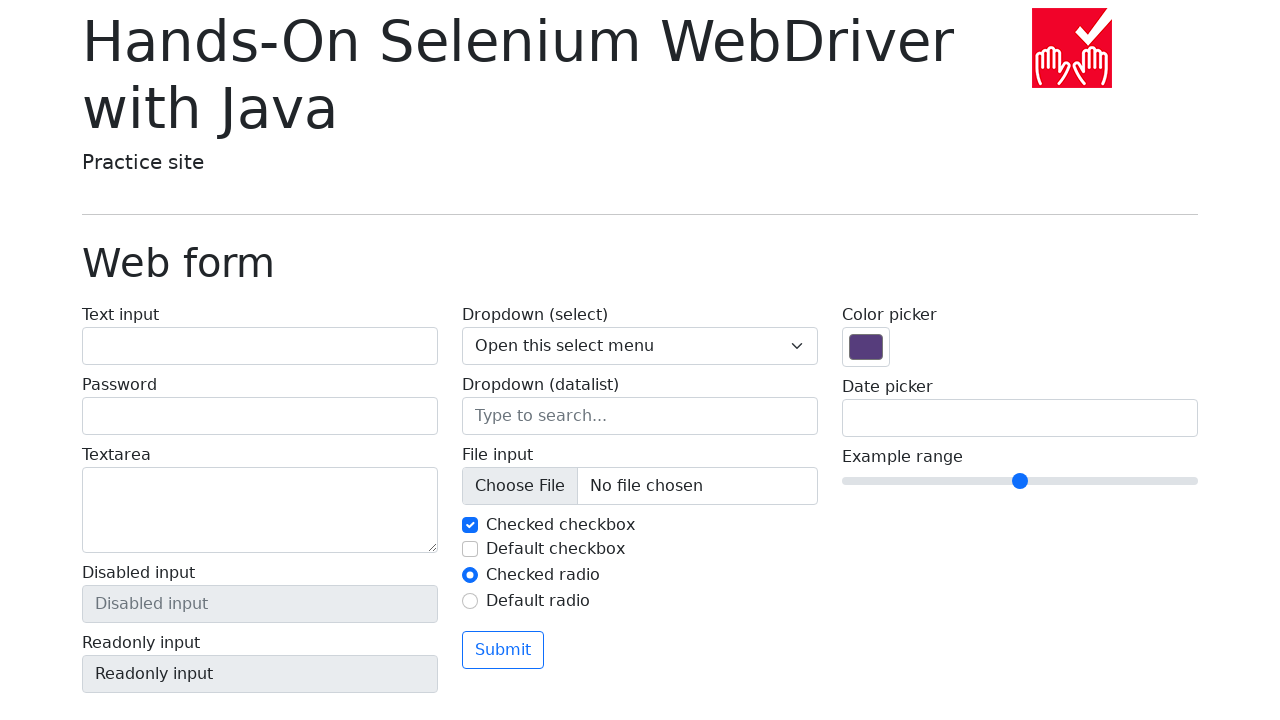

Verified second radio button is not checked by default
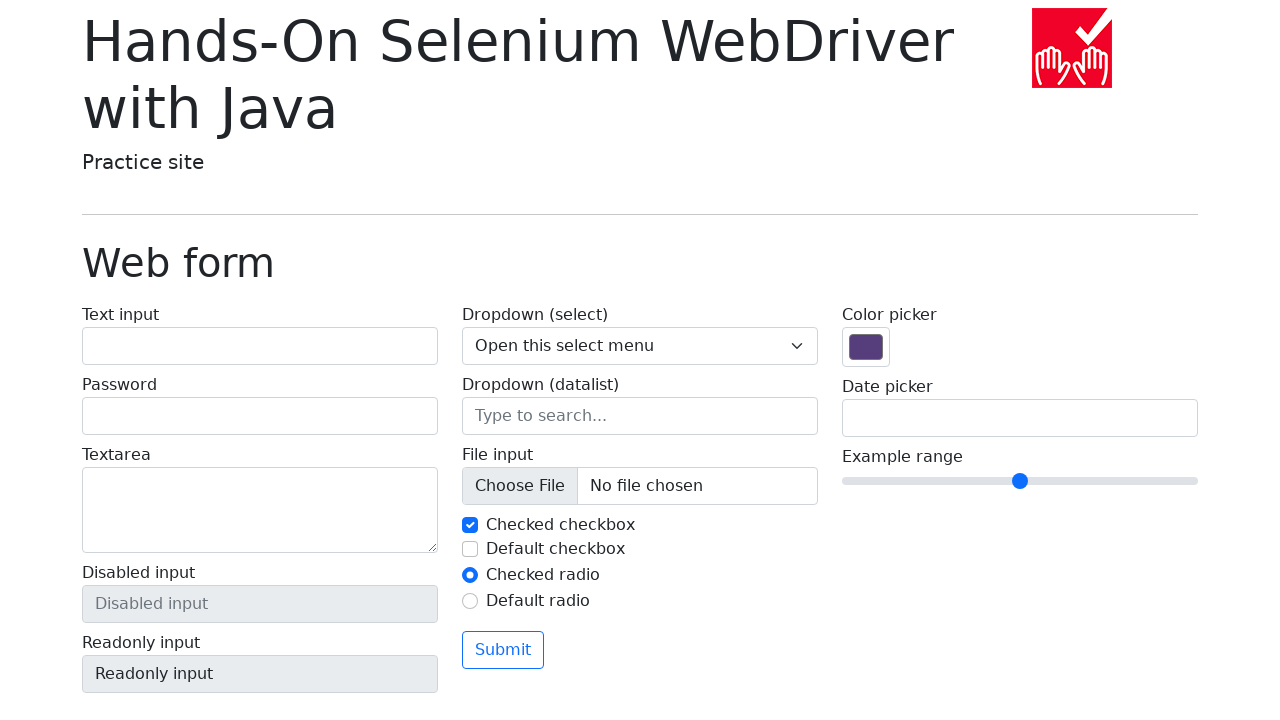

Clicked on the second radio button to select it at (470, 601) on xpath=//input[@id='my-radio-2']
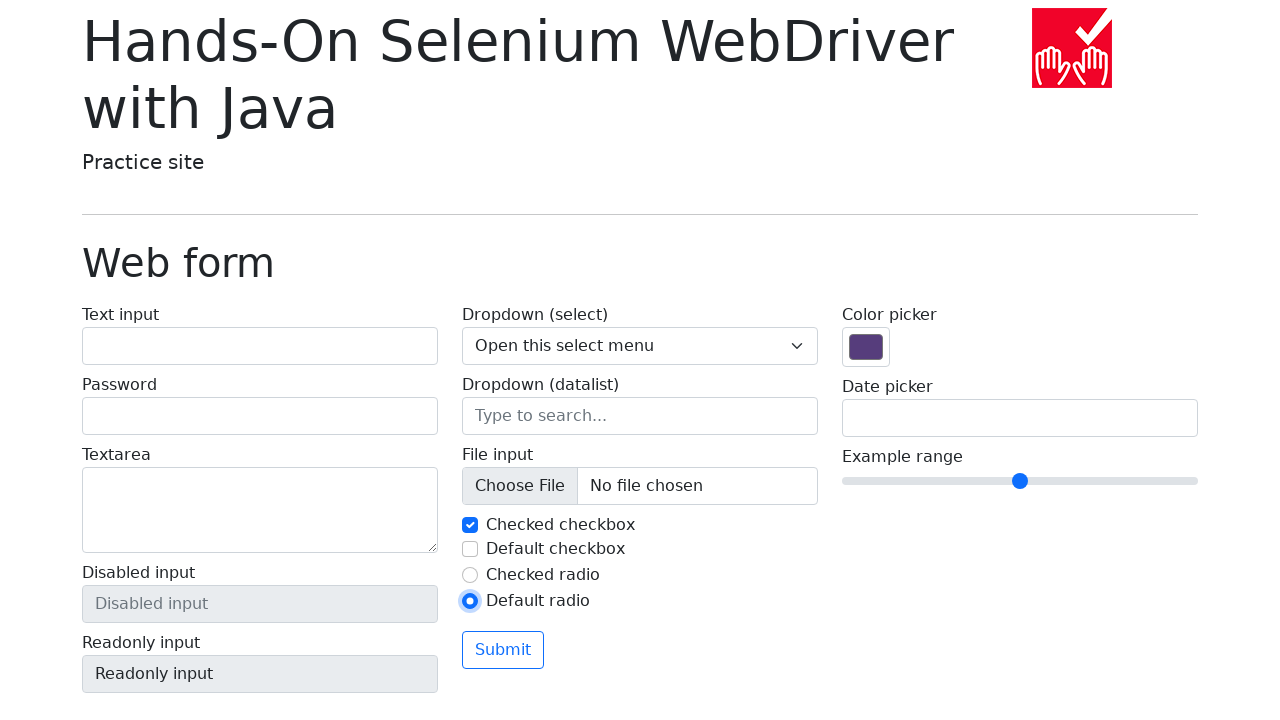

Verified first radio button is no longer checked
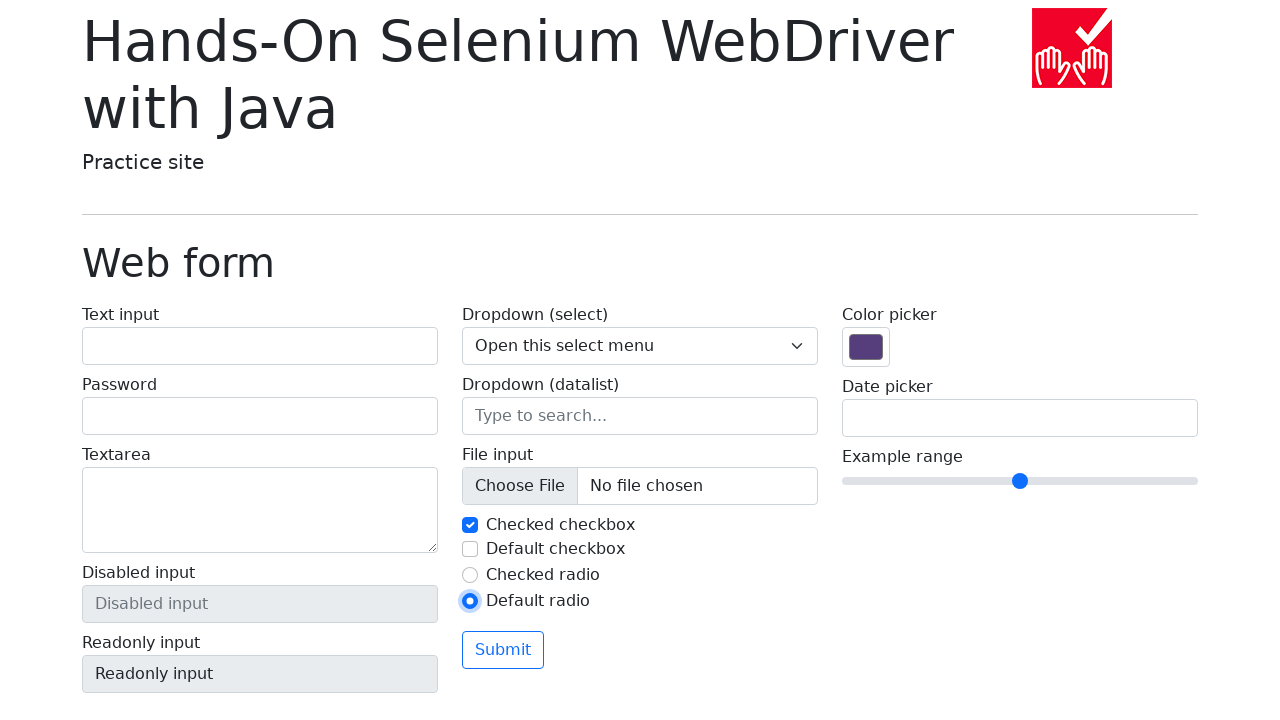

Verified second radio button is now checked
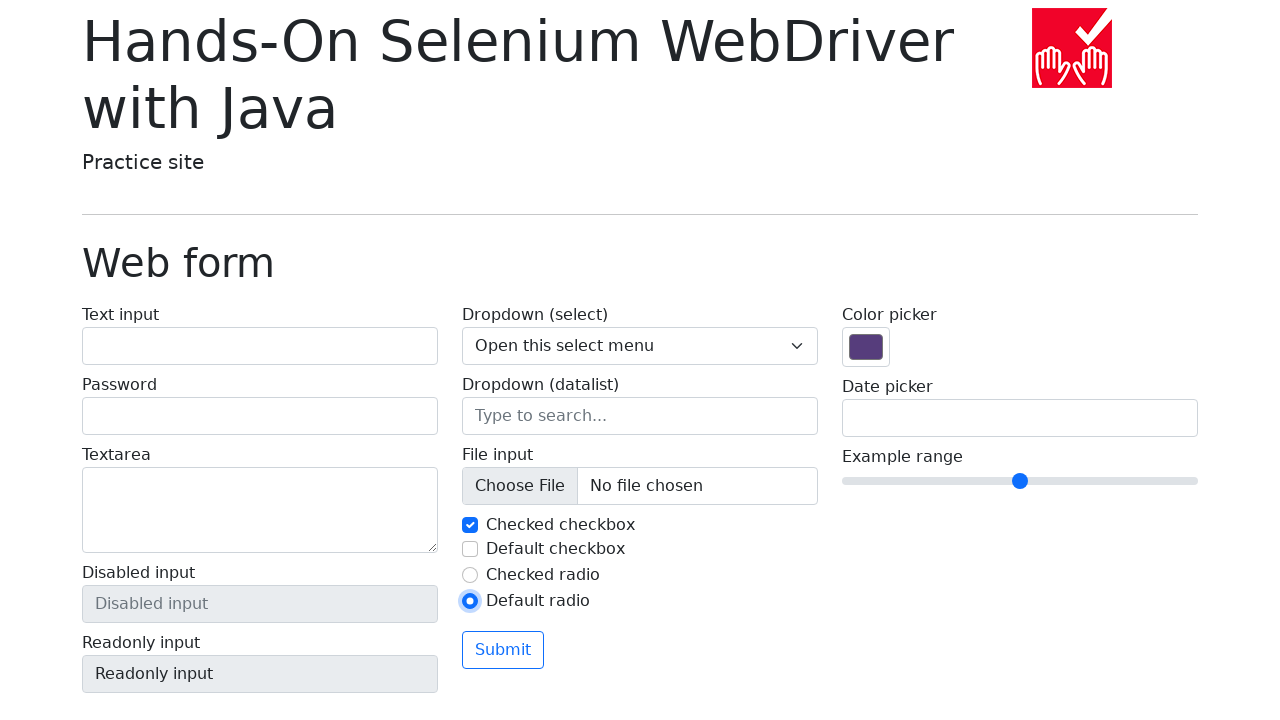

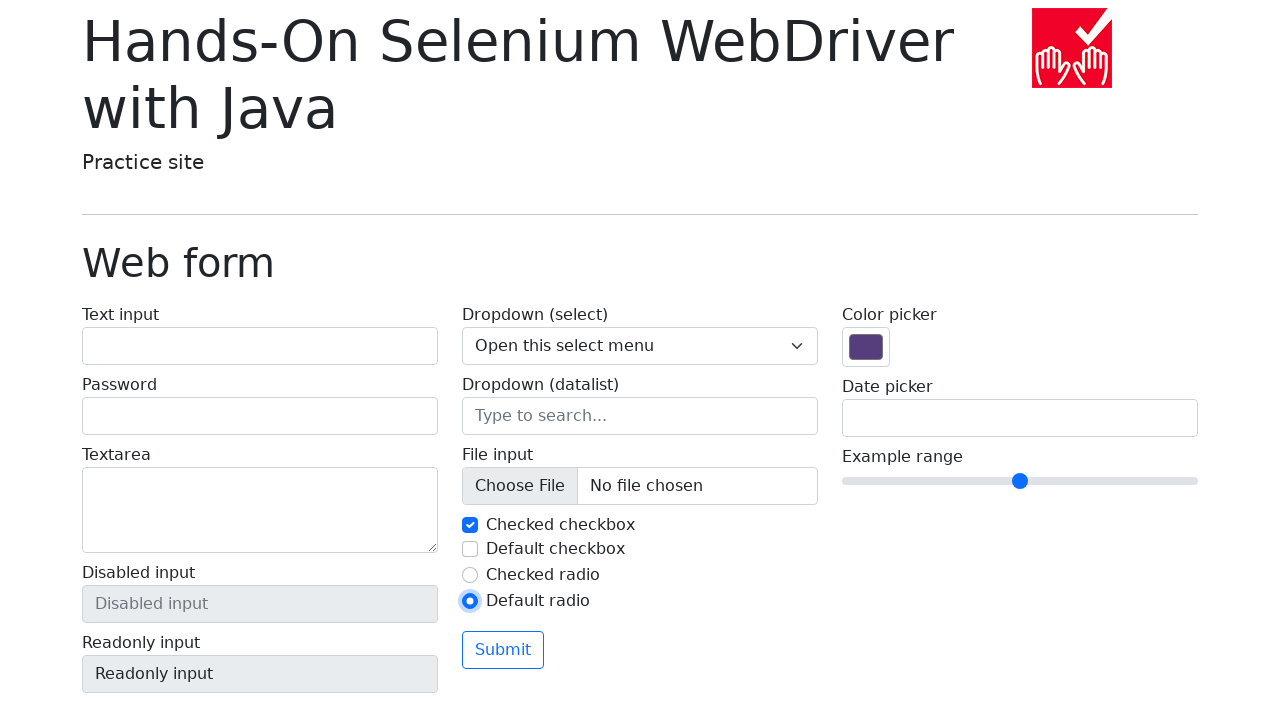